Tests that clicking the catalog menu button opens the catalog menu and displays product images

Starting URL: https://www.amway.ua/

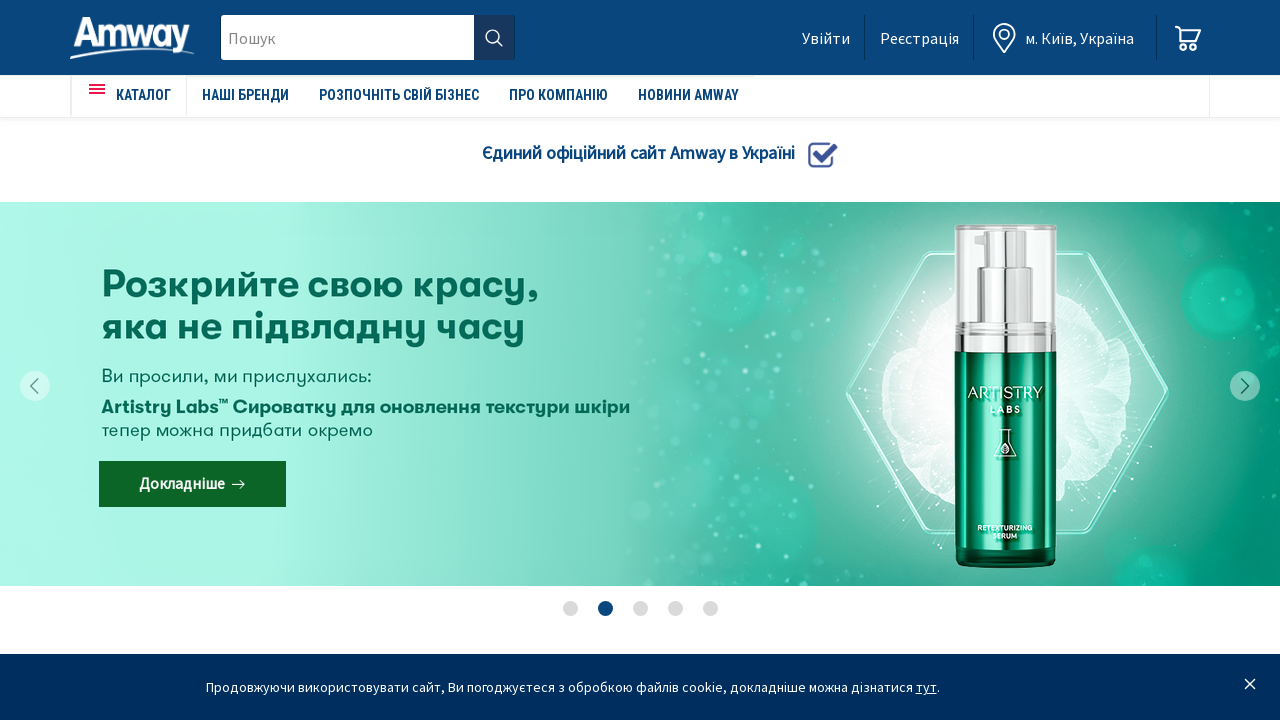

Clicked catalog menu button at (129, 95) on #amweia-app > div.page > nav > div > div > ul:nth-child(1) > li:nth-child(1) > a
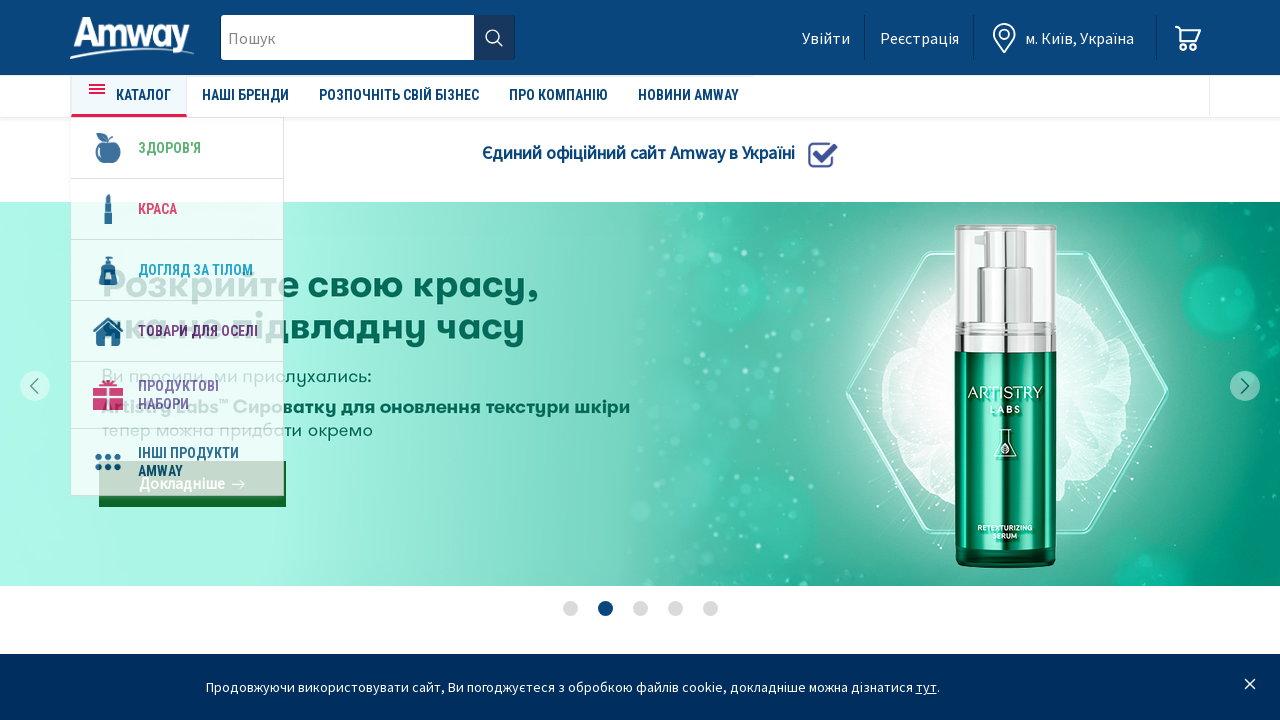

Catalog menu opened and product images are displayed
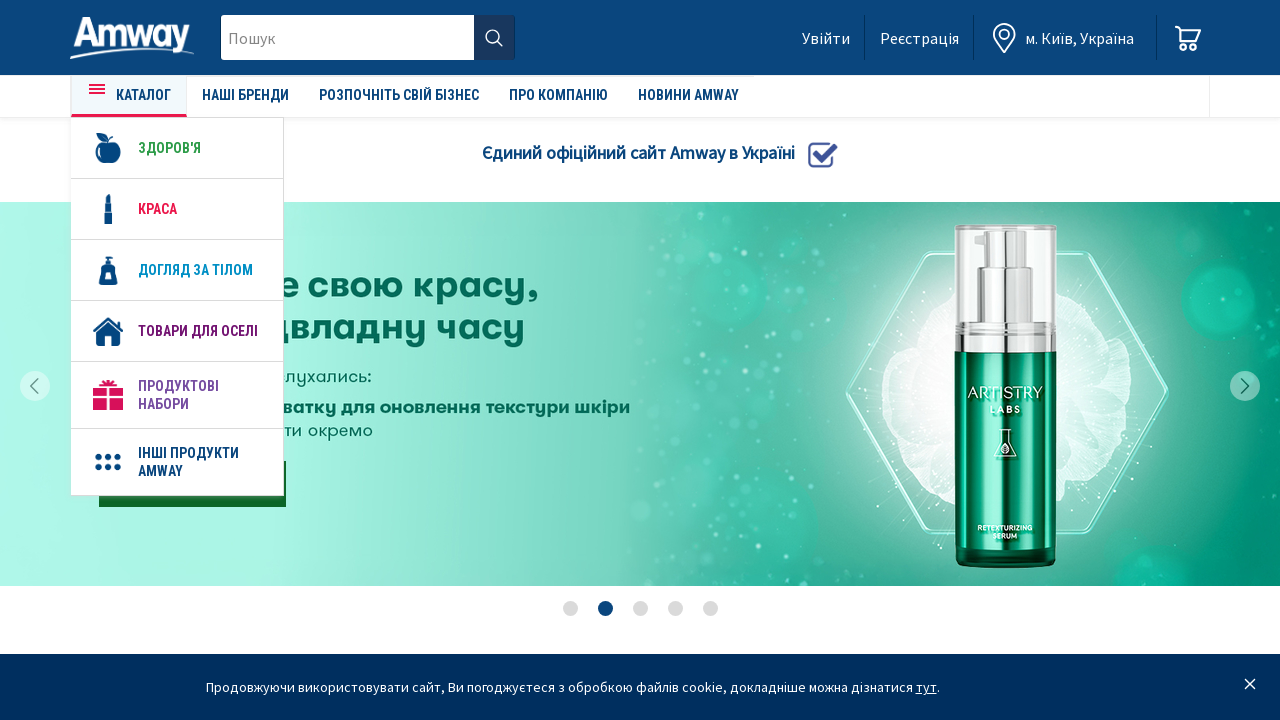

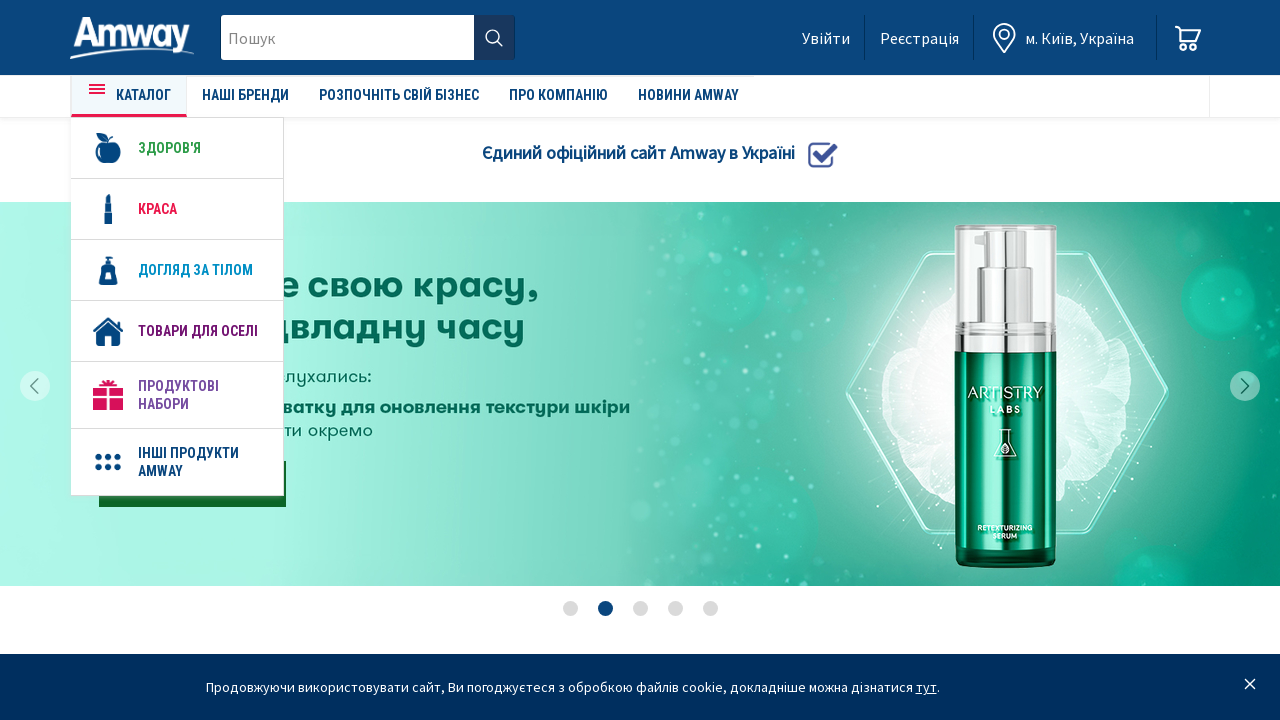